Tests the contract search functionality on a Brazilian government procurement website by entering a CNPJ (company tax ID), submitting the search, and changing the results display to show 100 items per page.

Starting URL: https://www.compras.rj.gov.br/Contrato/buscar.action

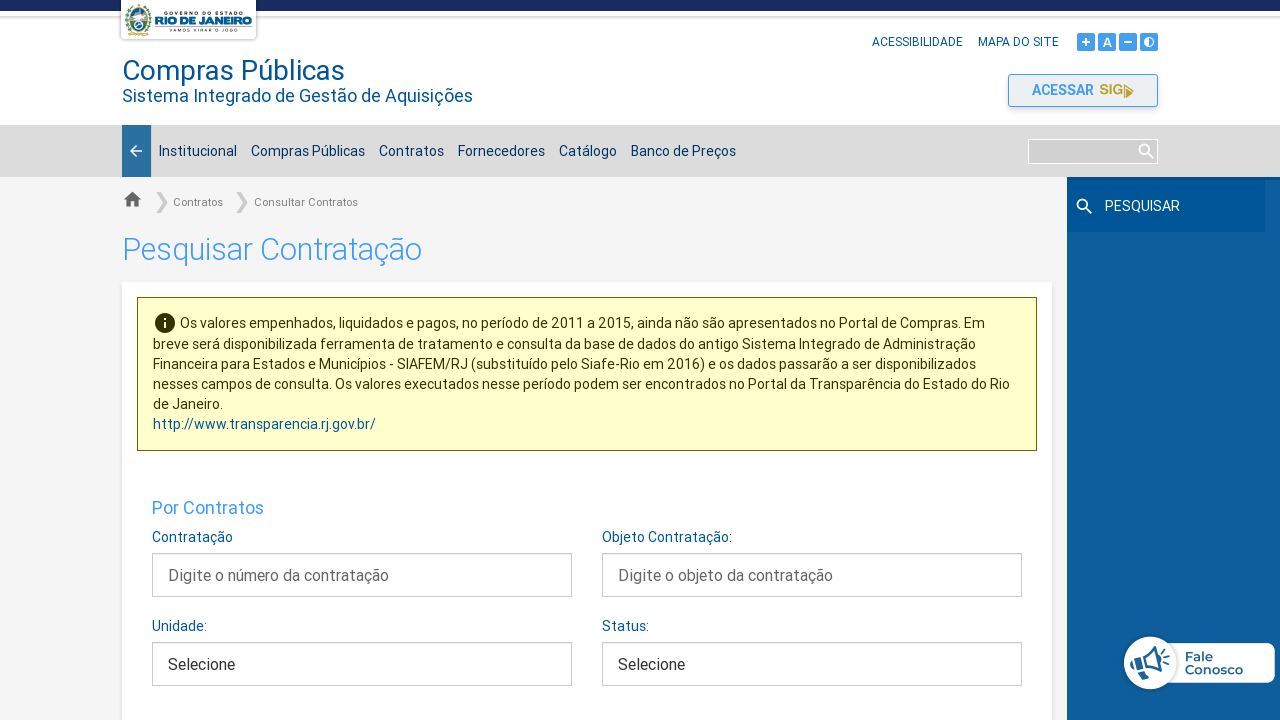

CNPJ input field loaded on contract search page
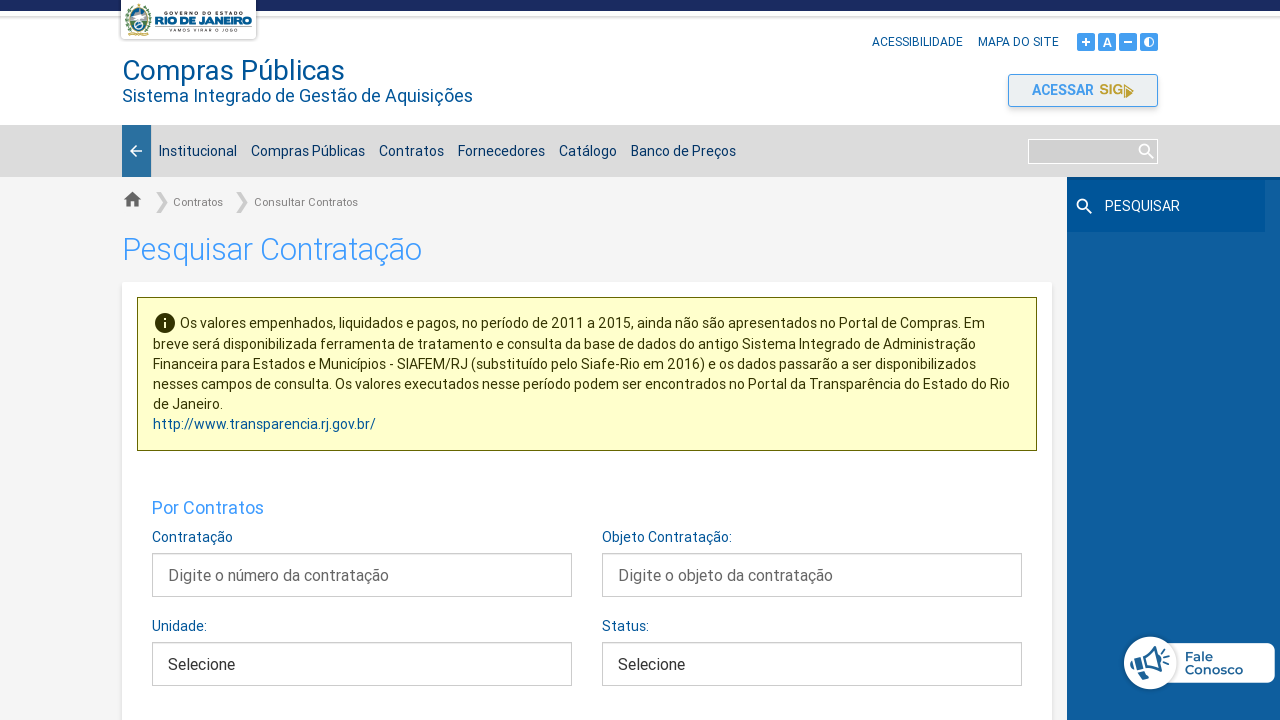

Entered CNPJ '34.729.047/0001-02' in search field on #cnpjFornecedor
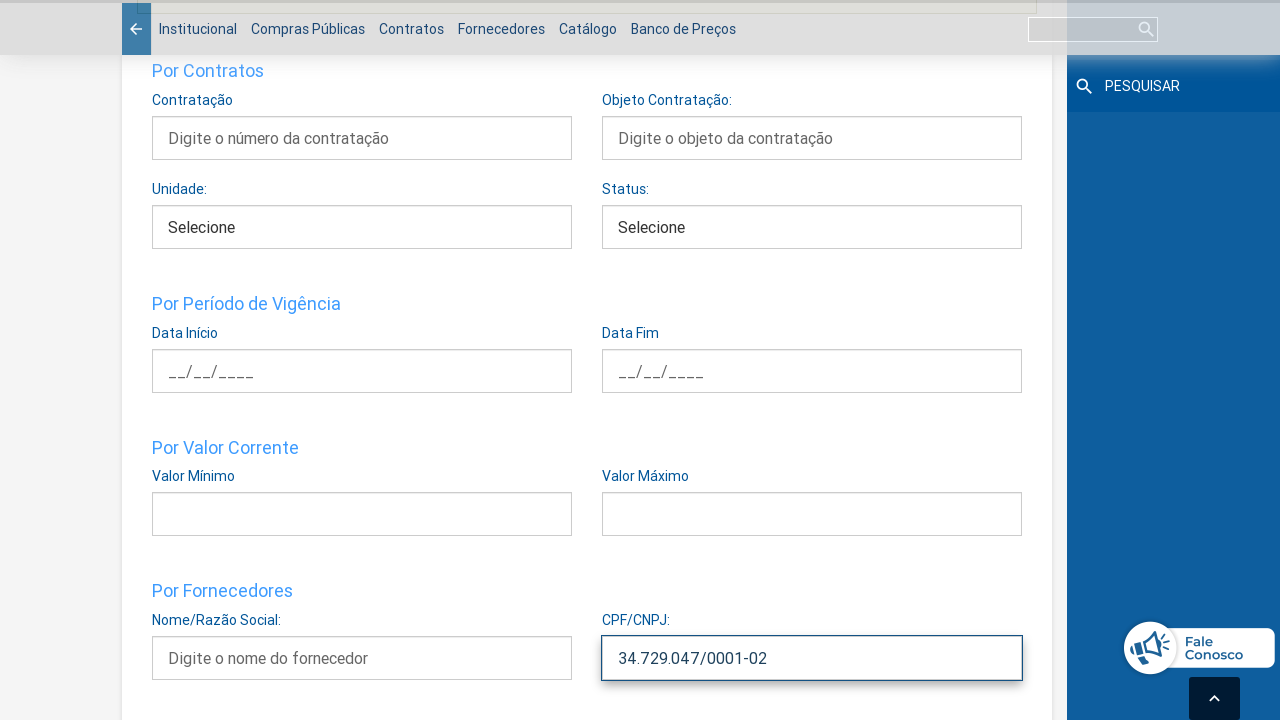

Clicked search button to initiate contract search at (1173, 86) on #pesquisar
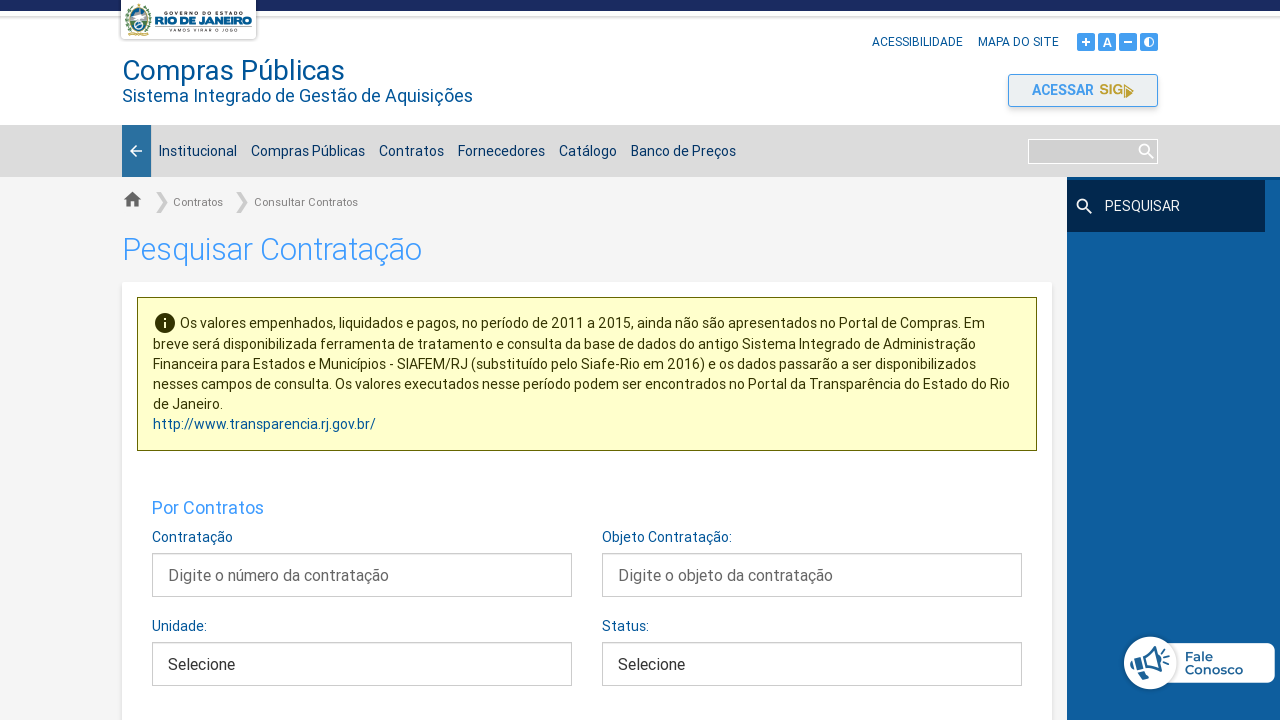

Search results loaded successfully
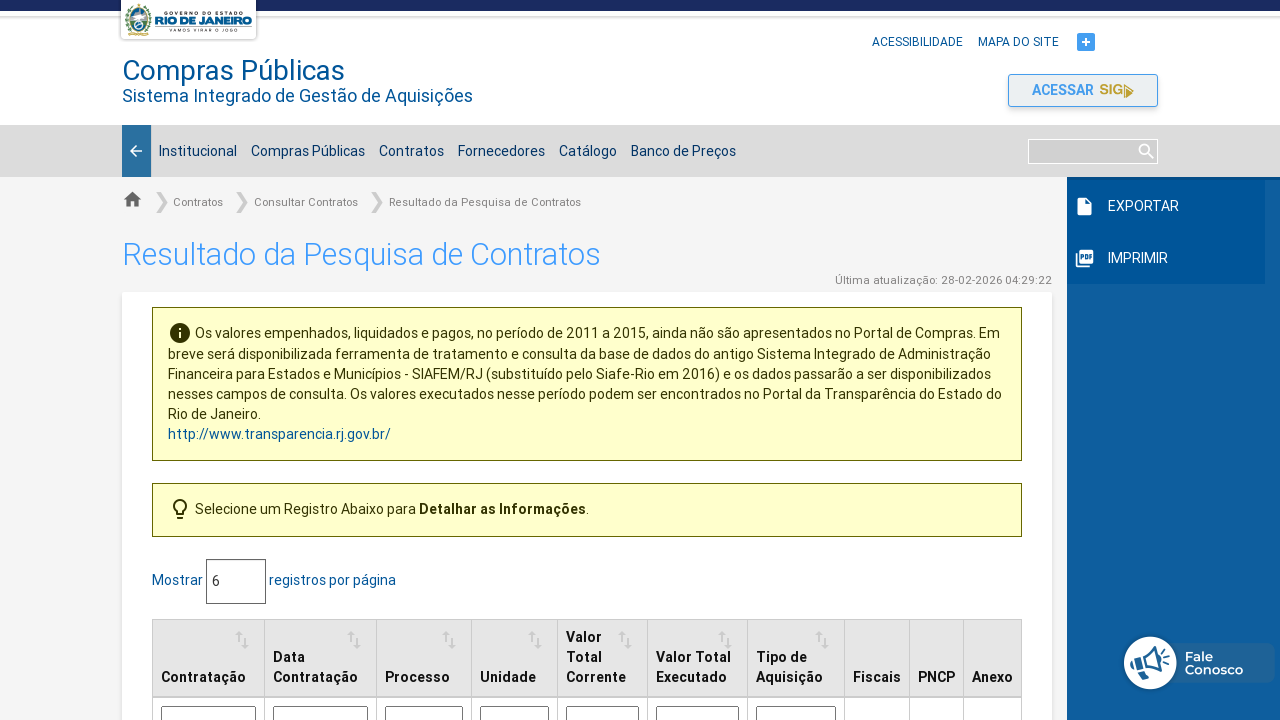

Opened results per page dropdown menu at (236, 582) on [name='dataTable_length']
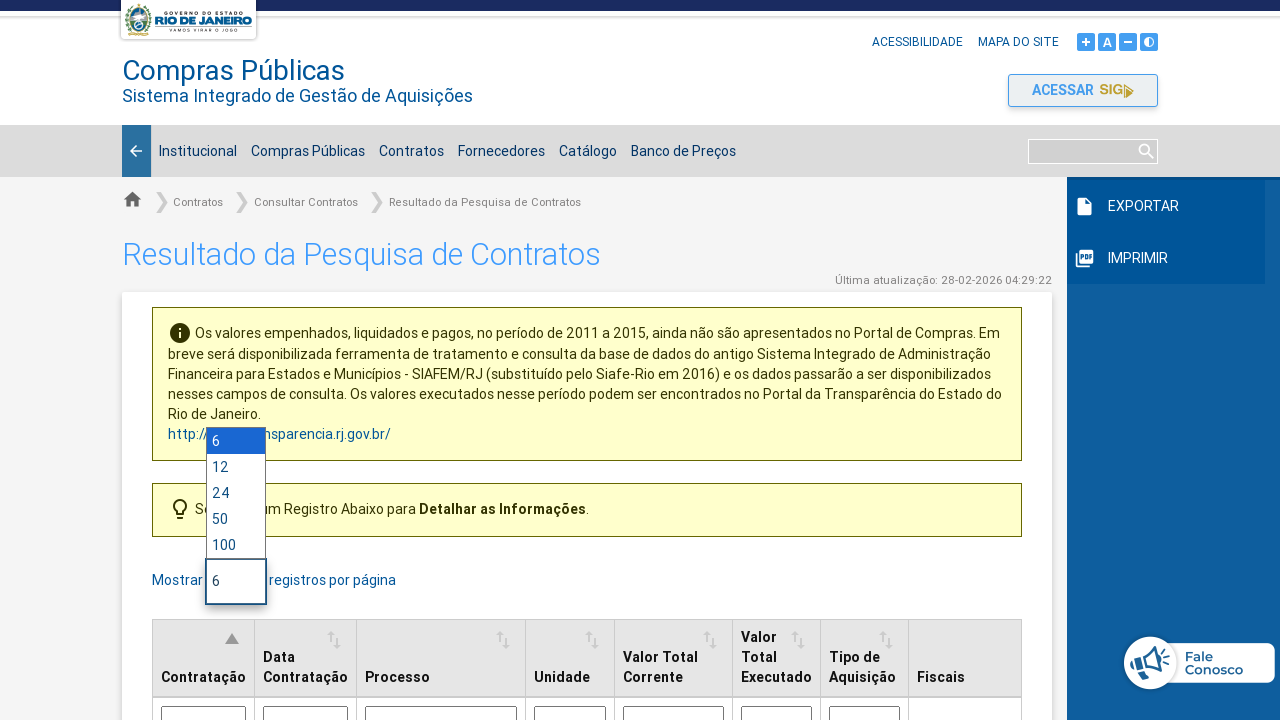

Selected 100 results per page option on [name='dataTable_length']
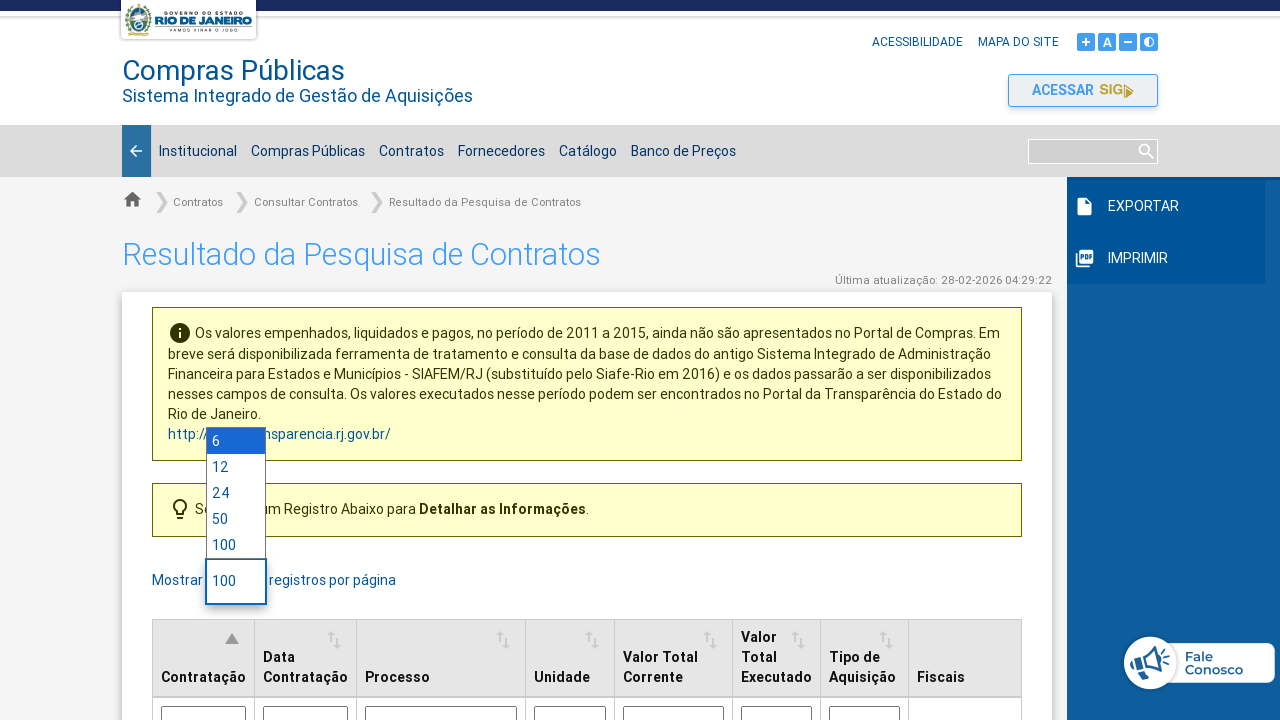

Table reloaded with 100 items per page displayed
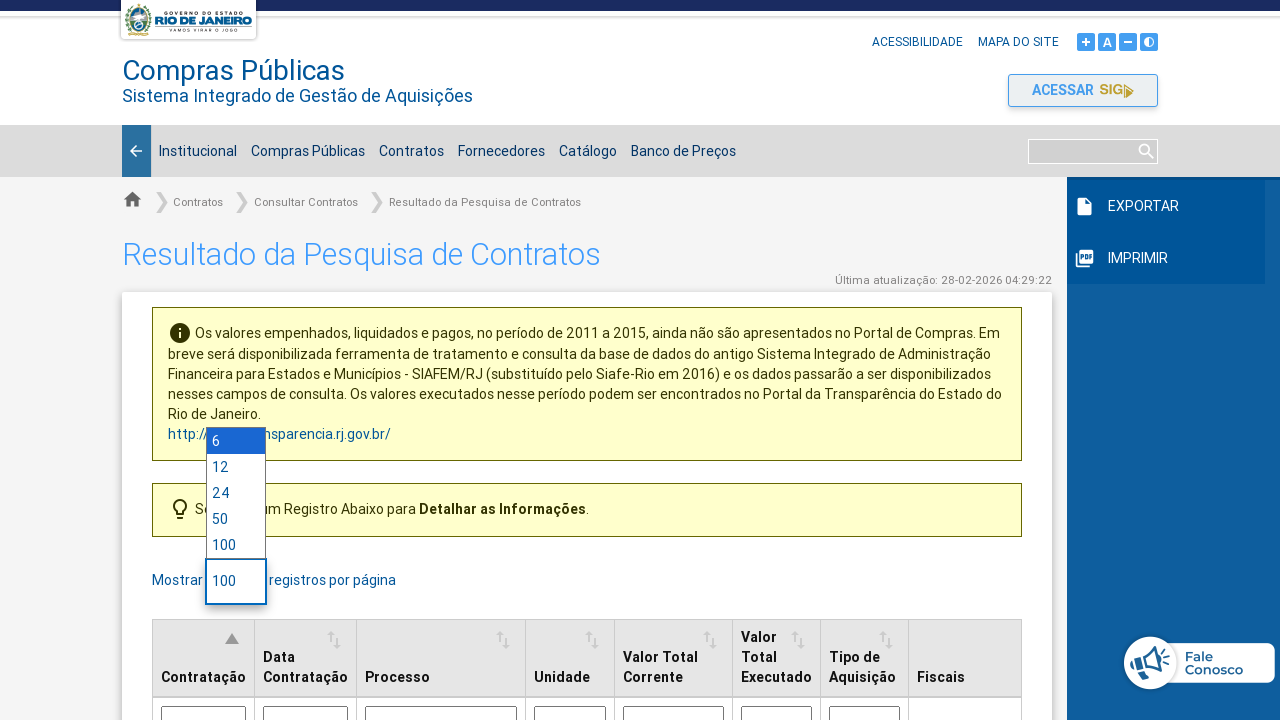

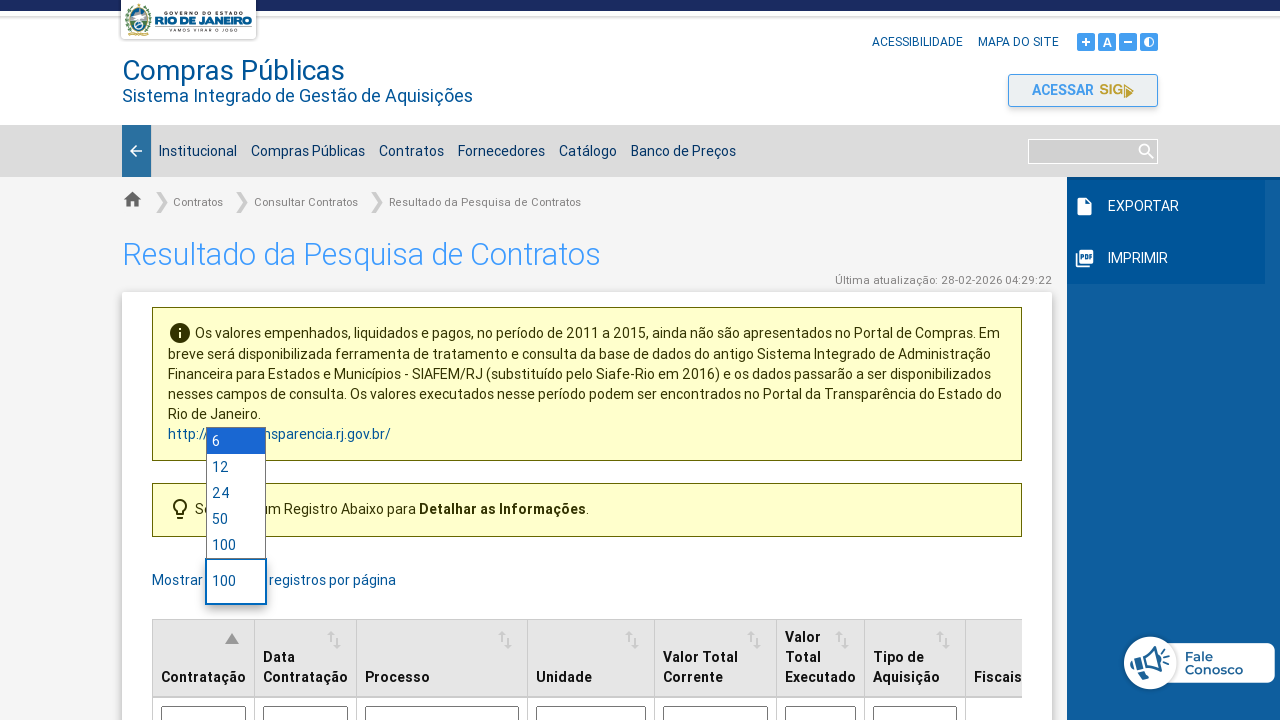